Tests number input field functionality by entering a value and using arrow keys to increment it

Starting URL: https://the-internet.herokuapp.com

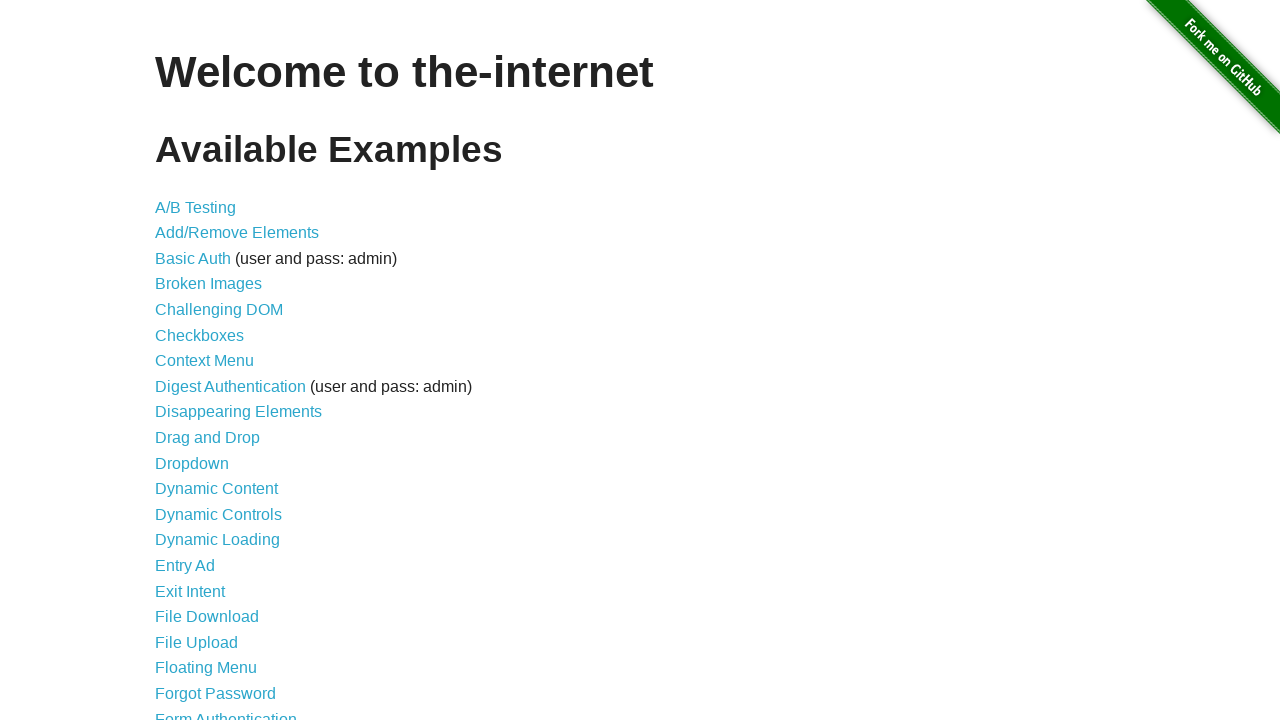

Clicked on the Inputs link to navigate to the input page at (176, 361) on text=Inputs
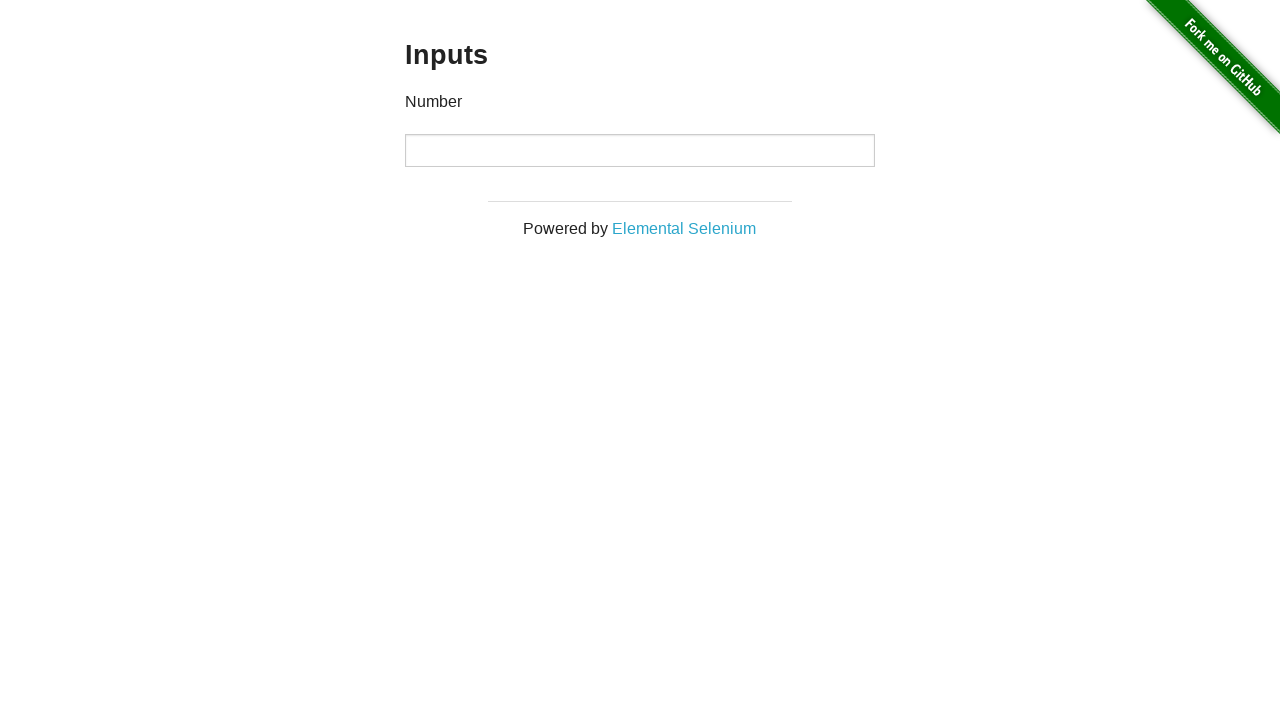

Filled the number input field with value 1234567 on input[type='number']
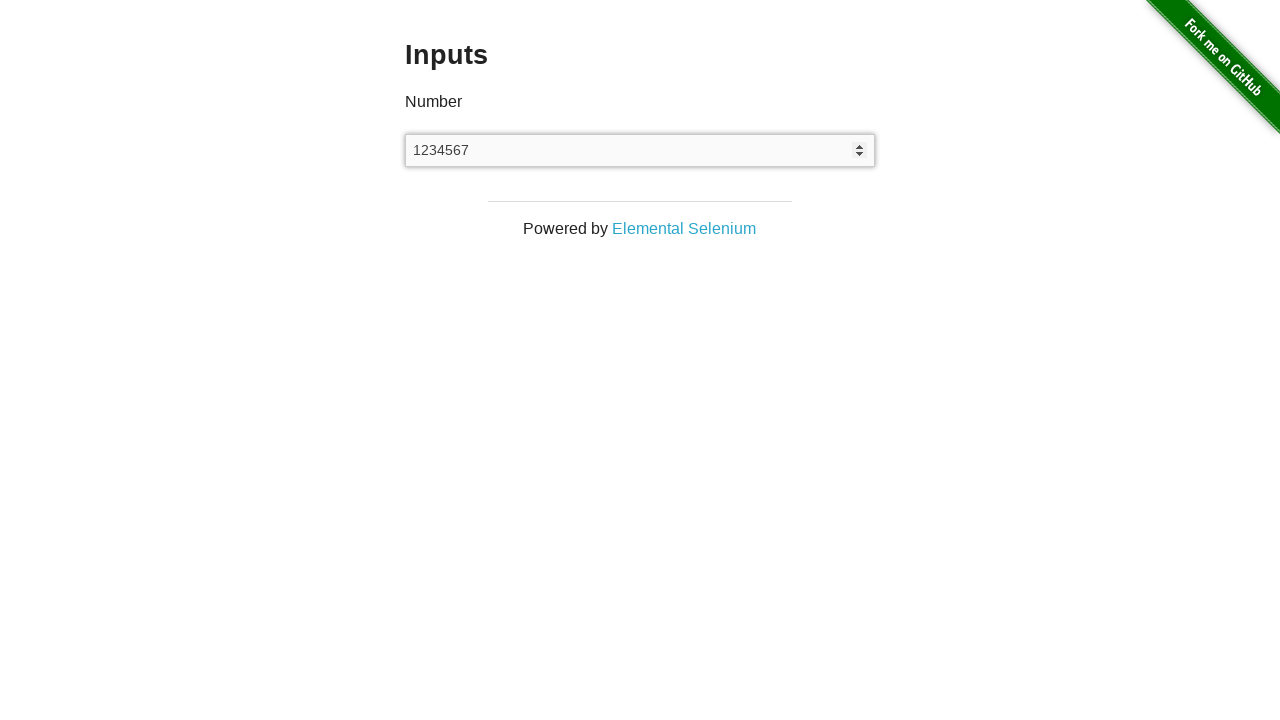

Pressed ArrowUp key to increment the number input value on input[type='number']
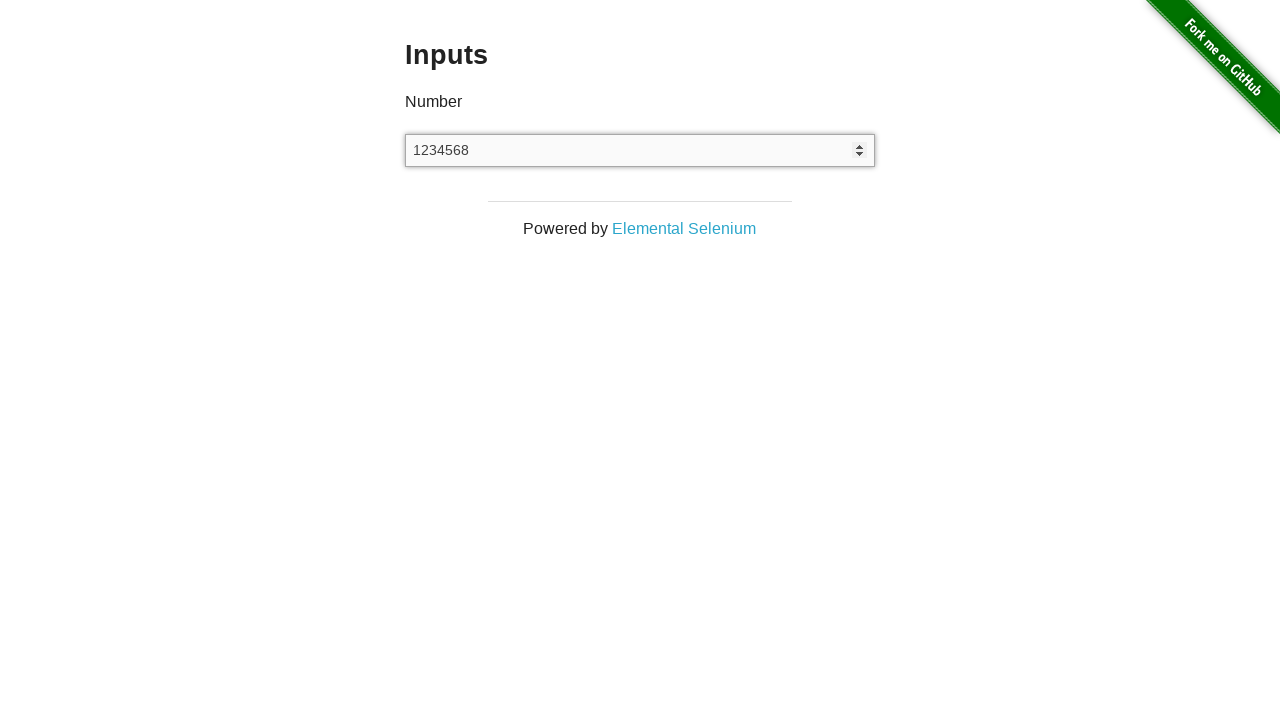

Verified the input field value is 1234568 after arrow key increment
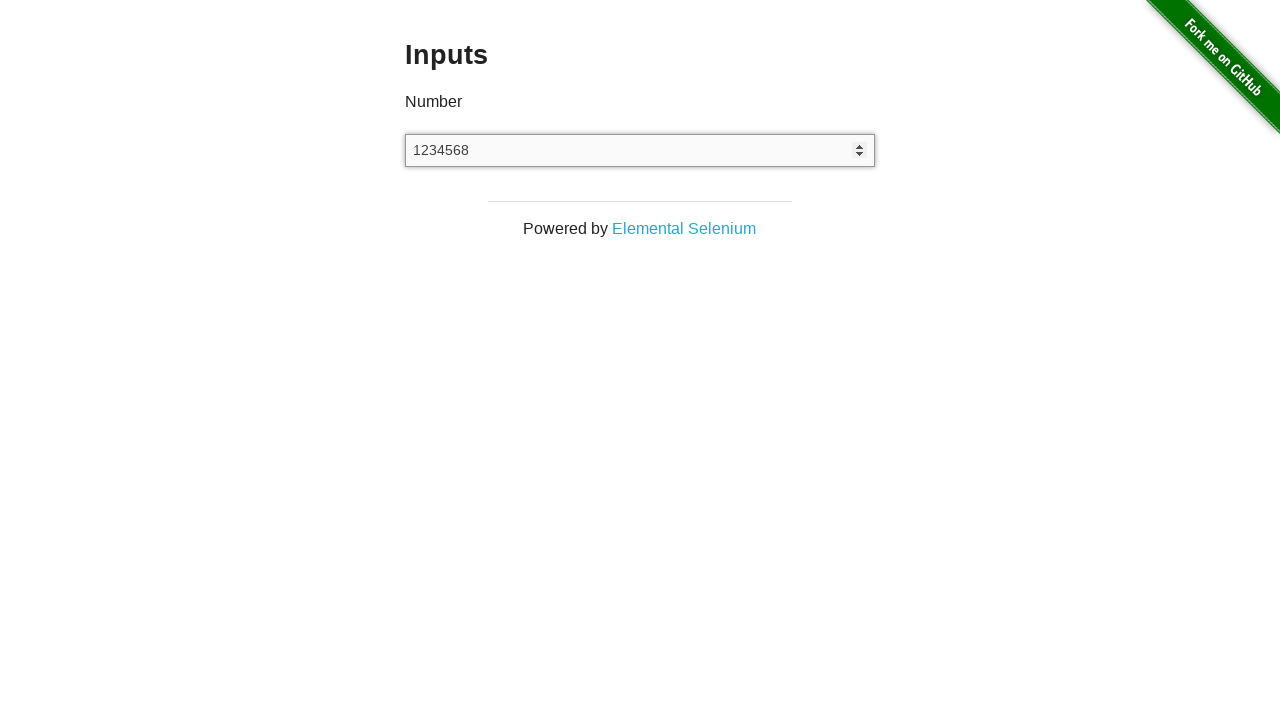

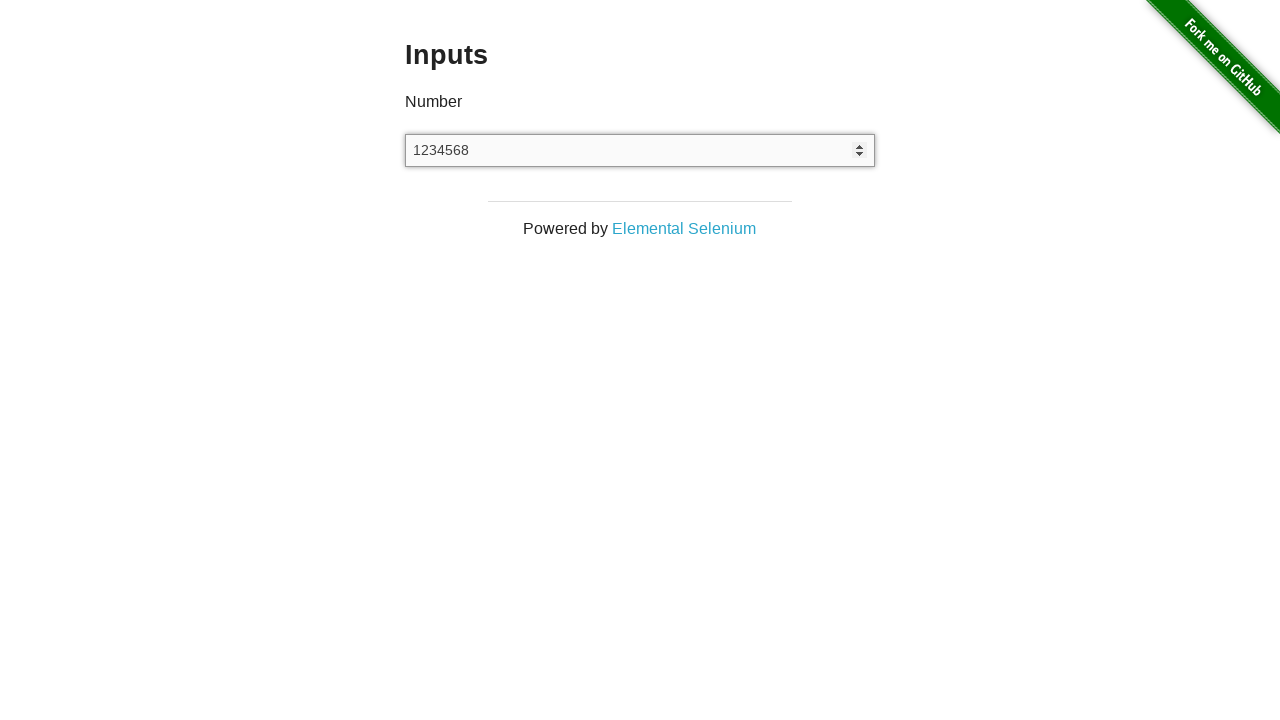